Navigates to a learning management system homepage, clicks on "All Courses" link in the navigation bar, and waits for the course grid to load to verify courses are displayed.

Starting URL: https://alchemy.hguy.co/lms/

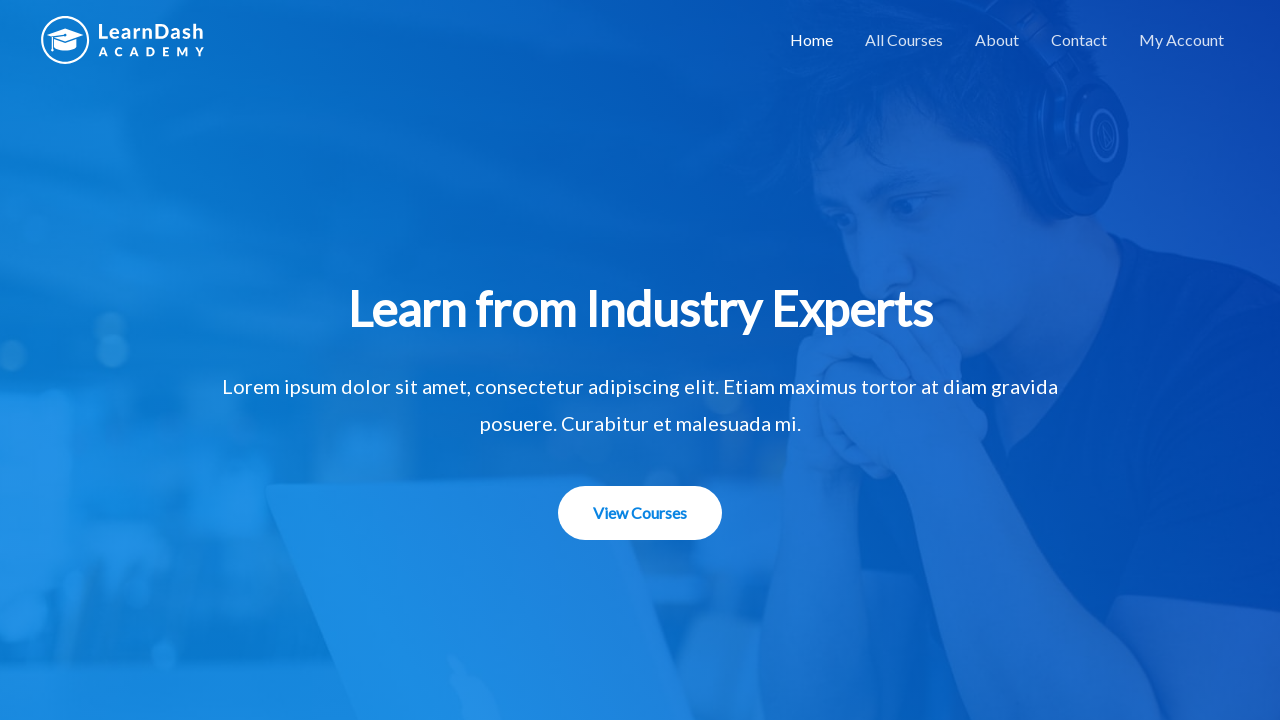

Clicked 'All Courses' link in navigation bar at (904, 40) on a:text('All Courses')
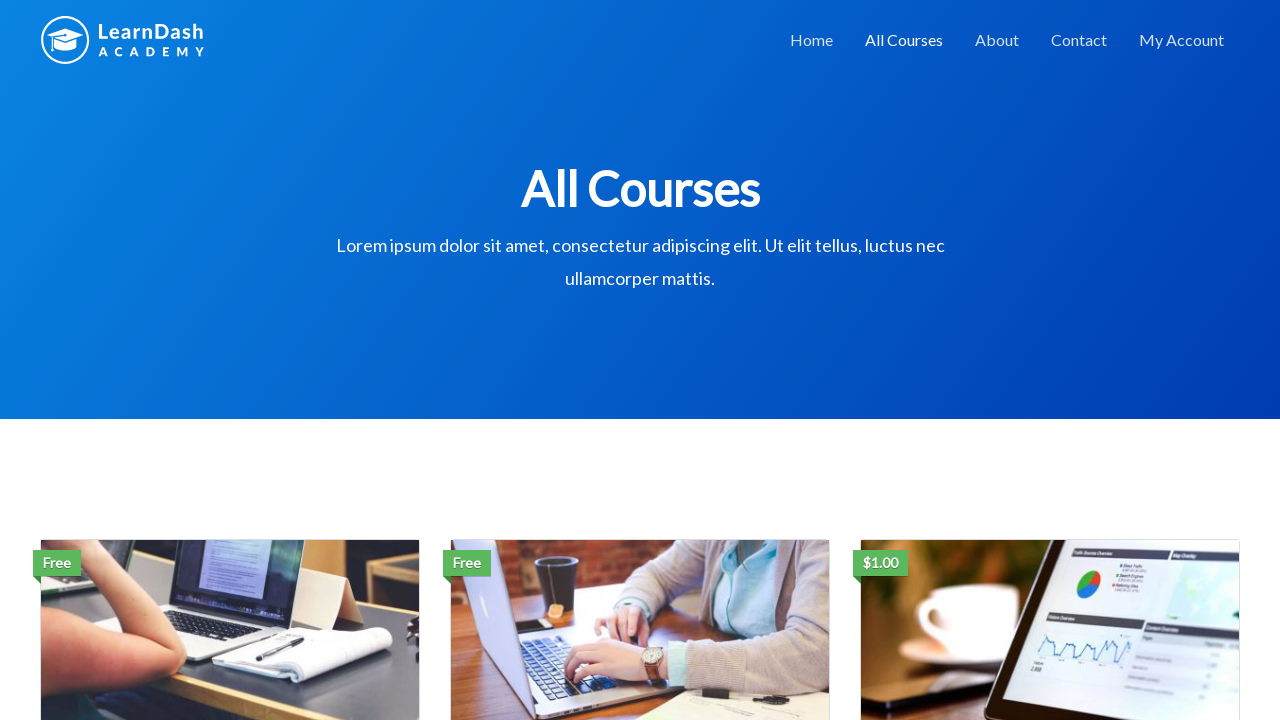

Course grid loaded successfully, courses are displayed
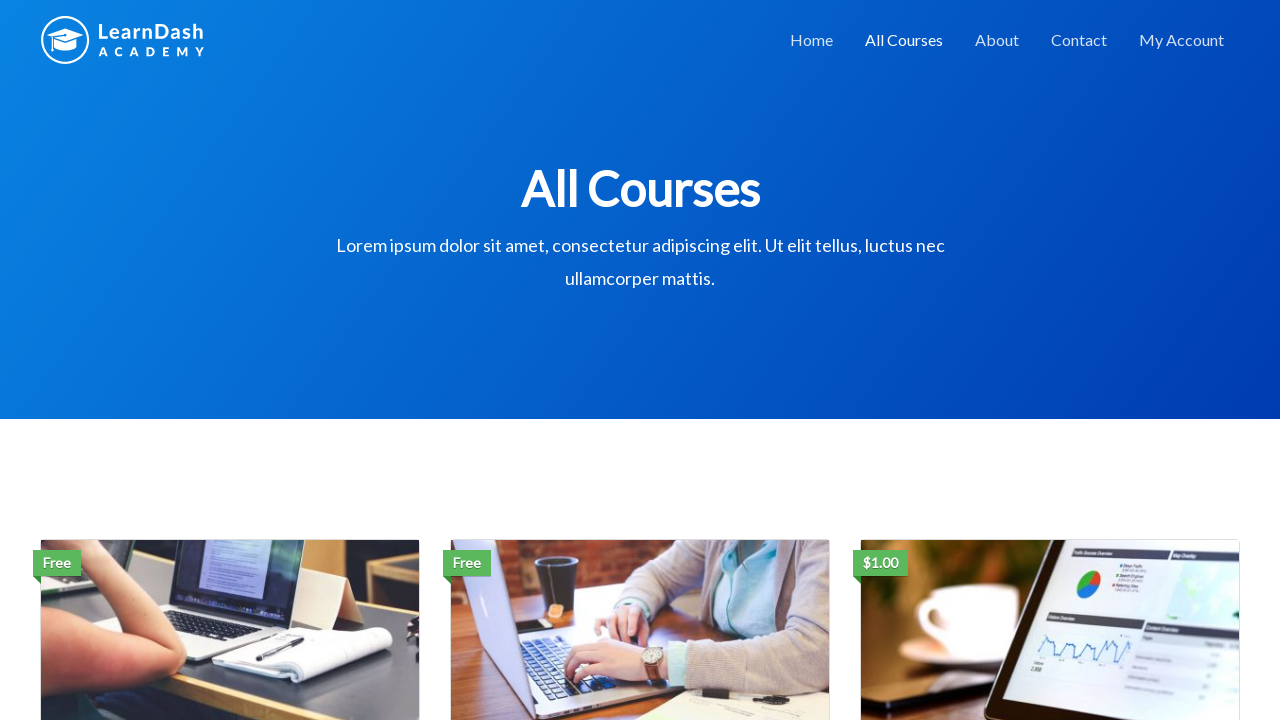

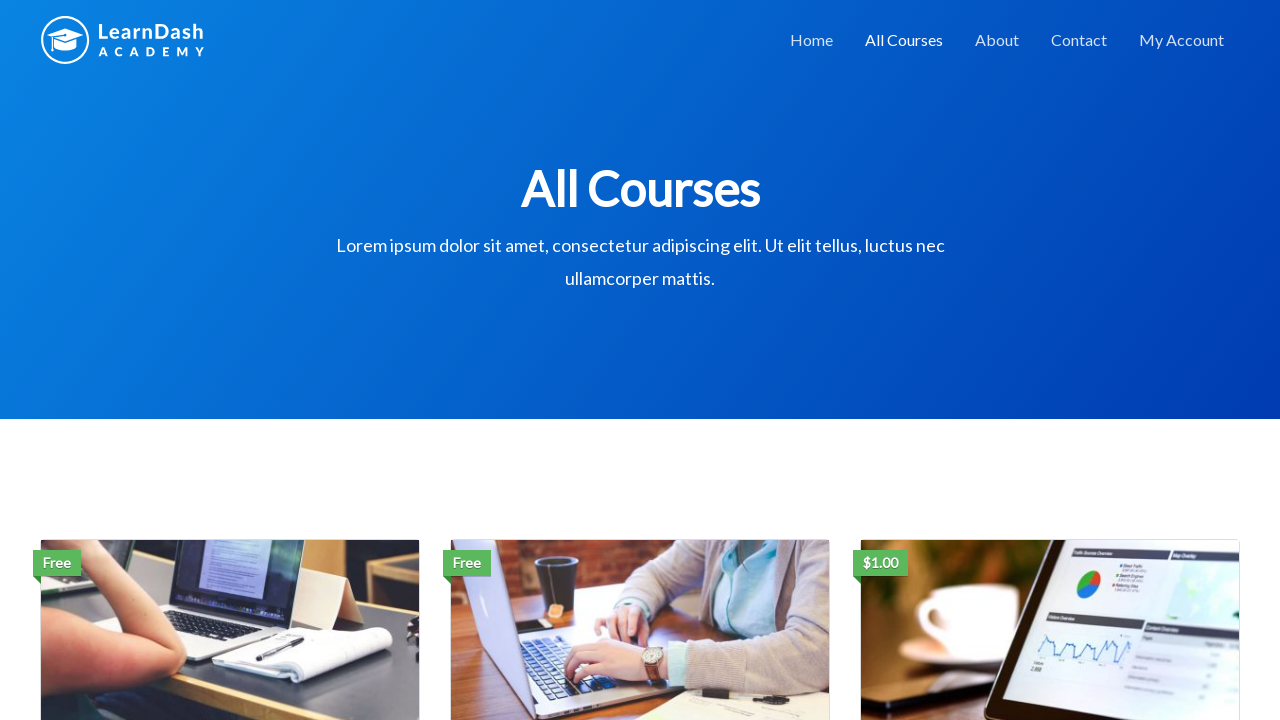